Tests a math exercise form by reading a value from the page, calculating a logarithmic function result, entering the answer, and submitting the form.

Starting URL: http://suninjuly.github.io/math.html

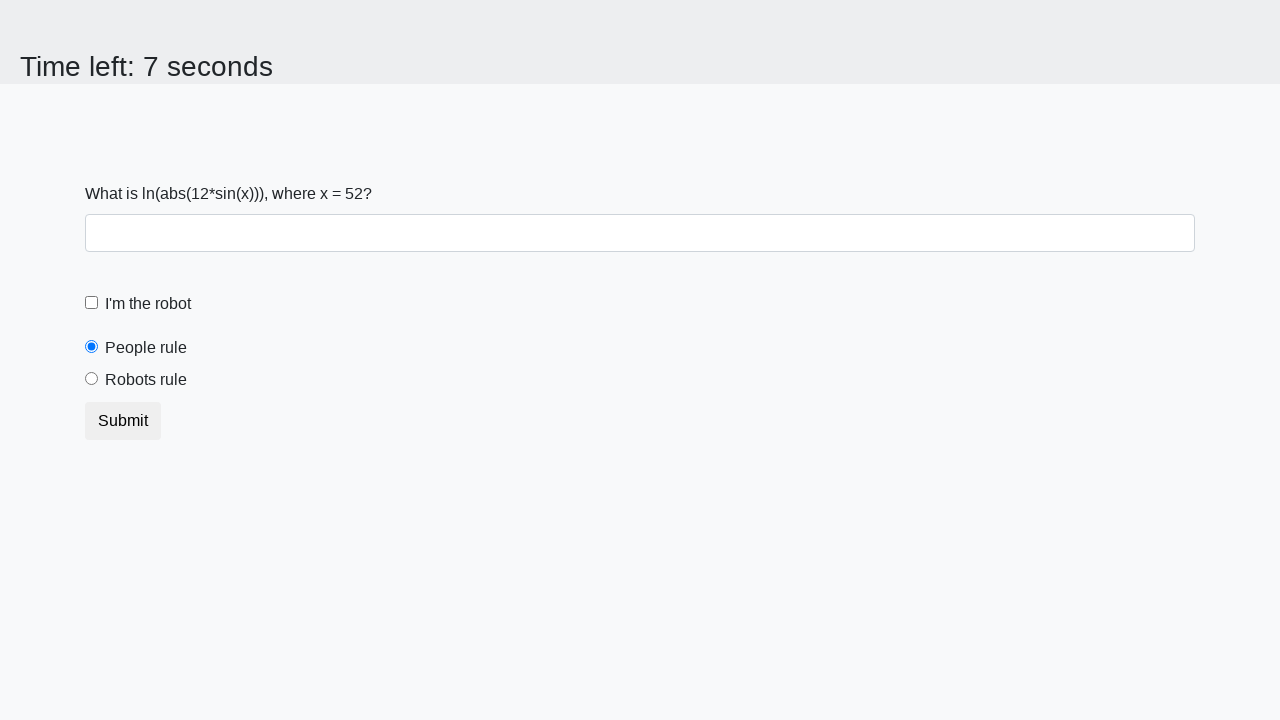

Located the x value element on the page
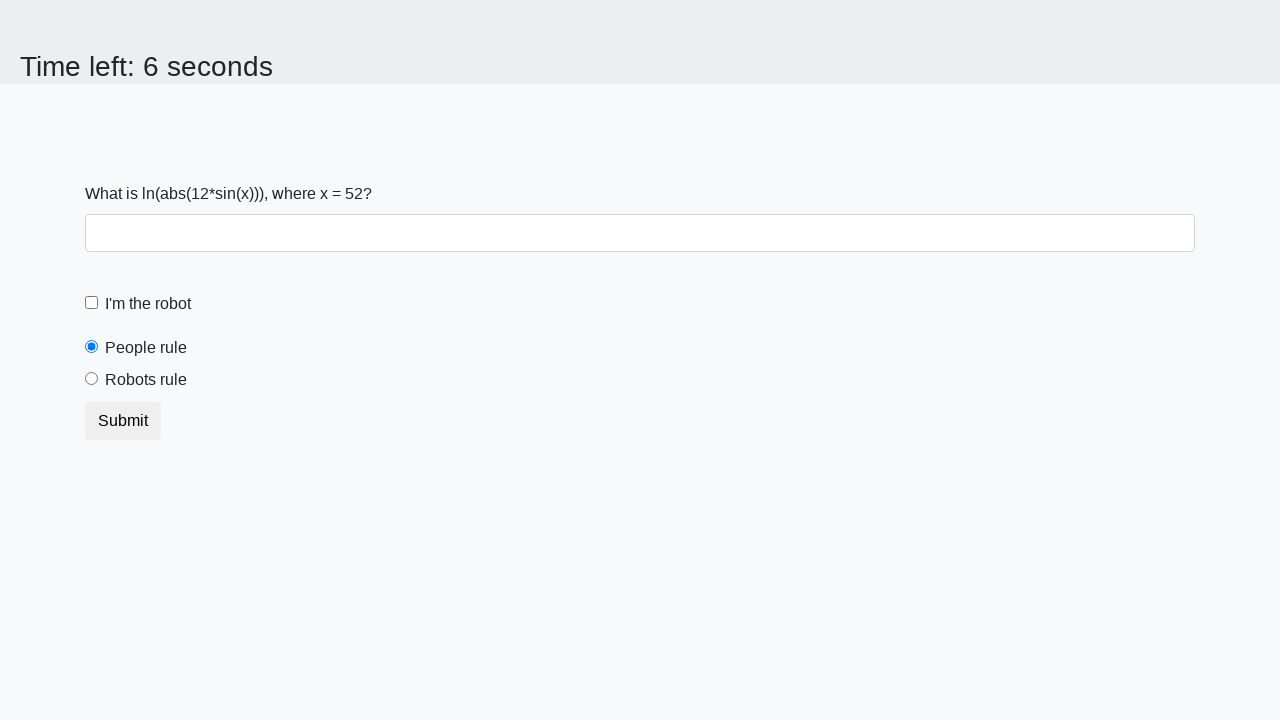

Retrieved text content from x value element
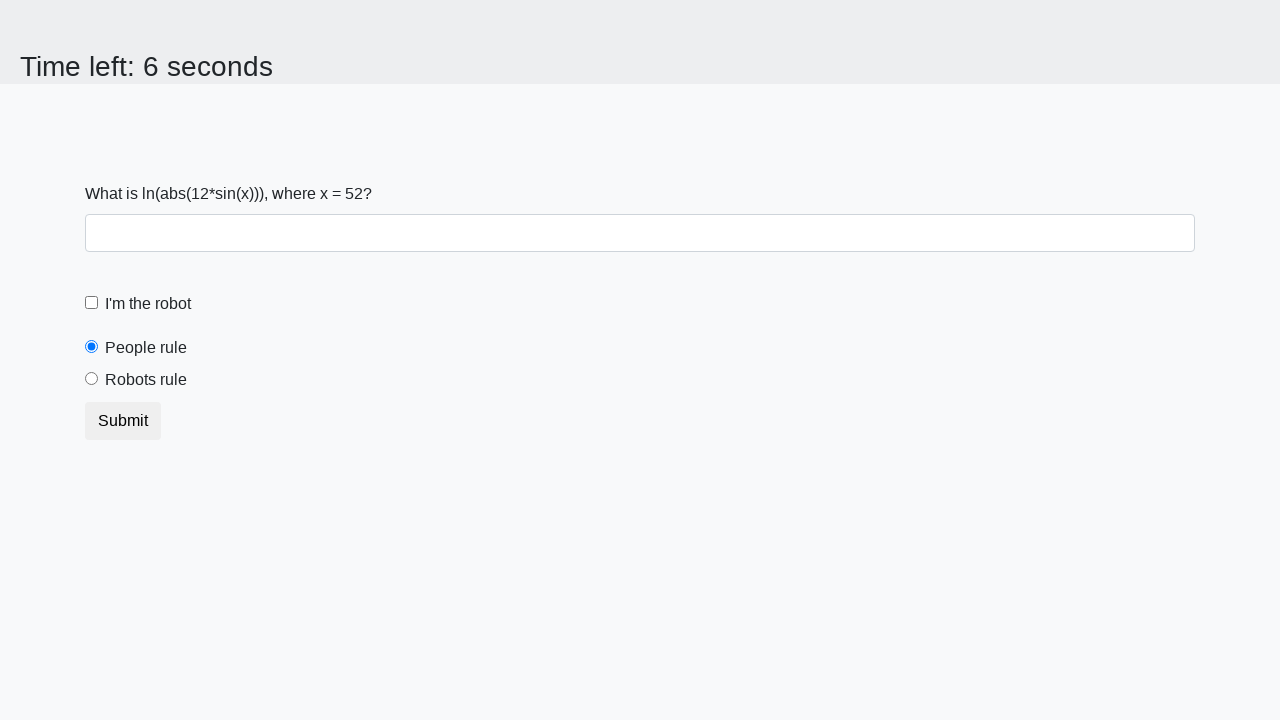

Converted x value to integer: 52
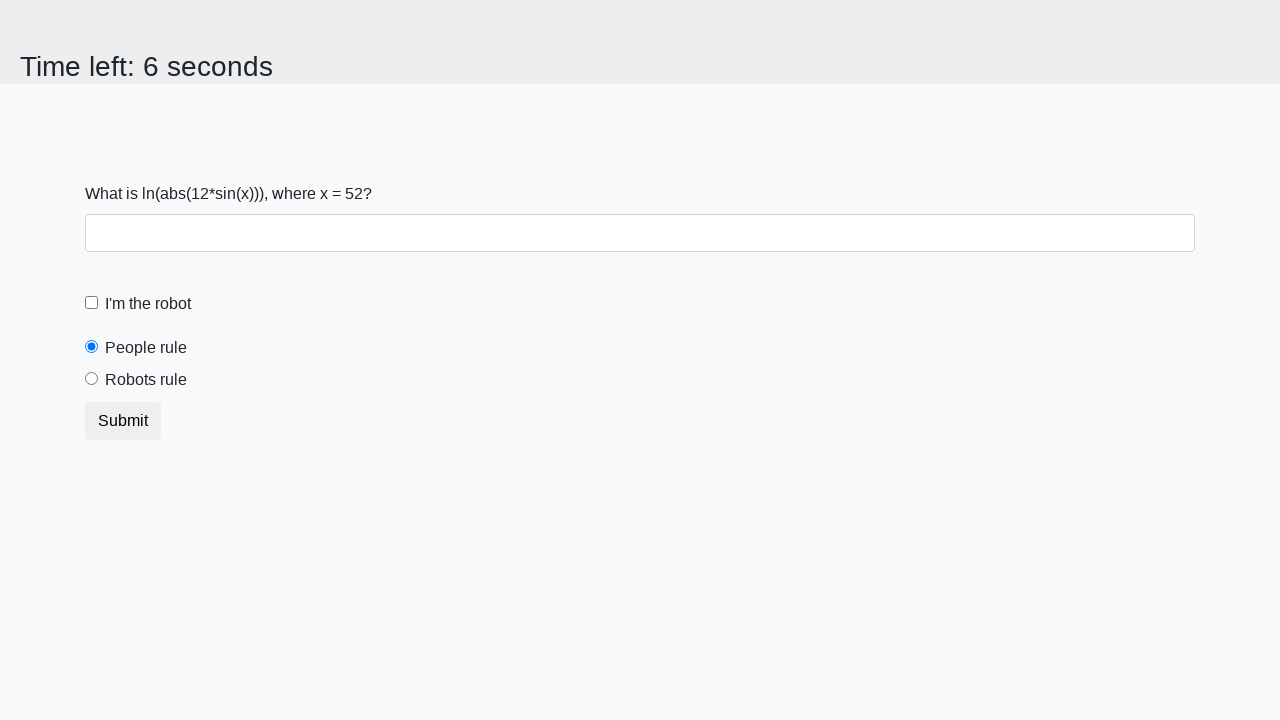

Calculated logarithmic result: ln(|12*sin(52)|) = 2.471444026009983
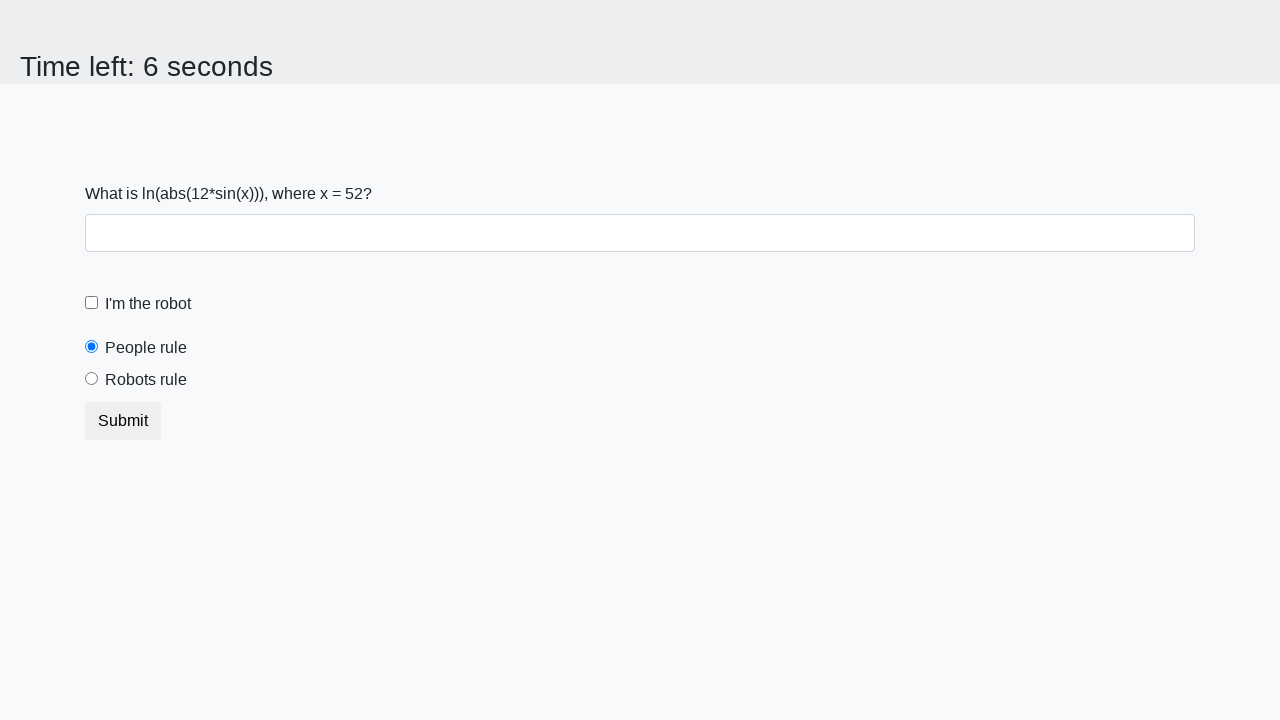

Filled answer field with calculated value: 2.471444026009983 on #answer
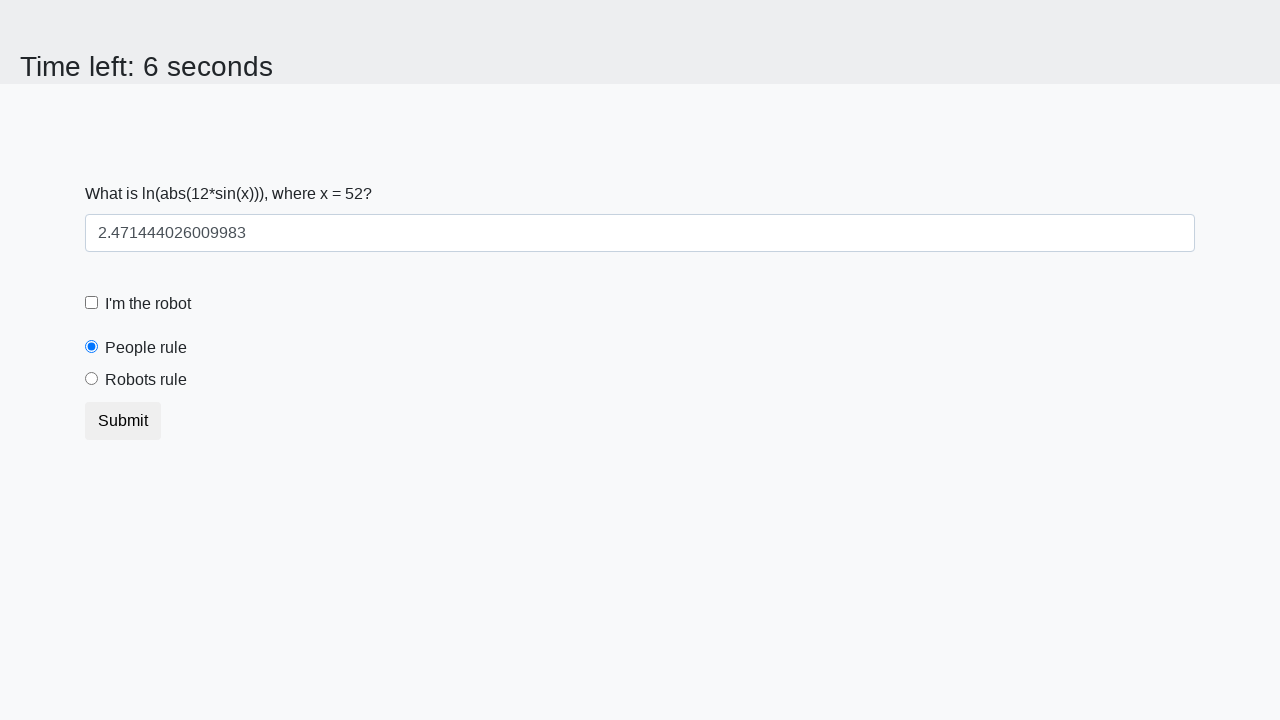

Clicked the submit button at (123, 421) on .btn-default
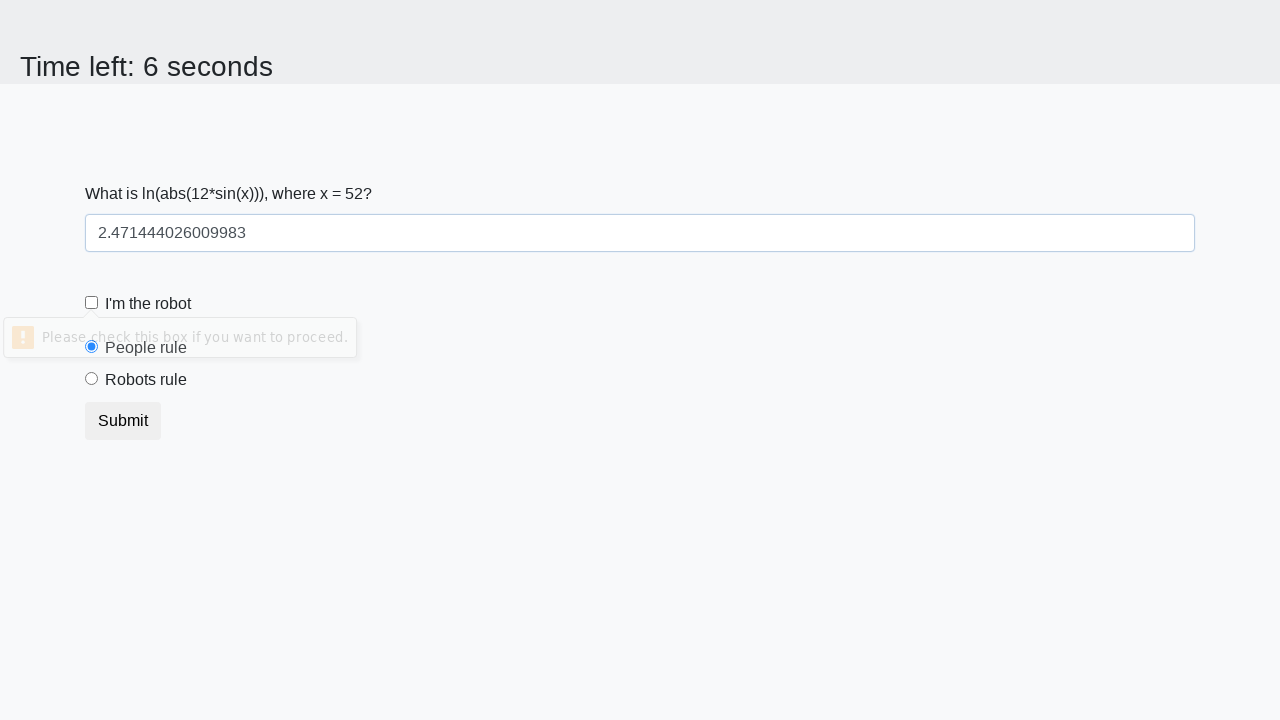

Waited 2 seconds for page response
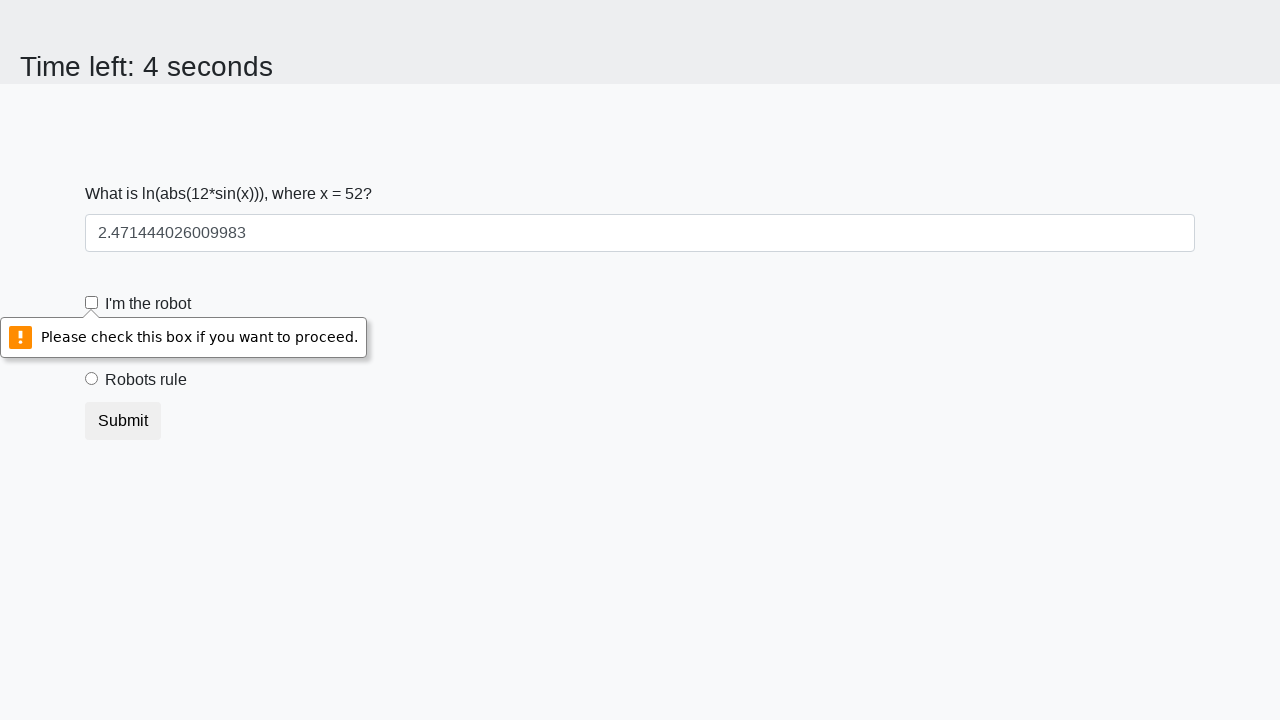

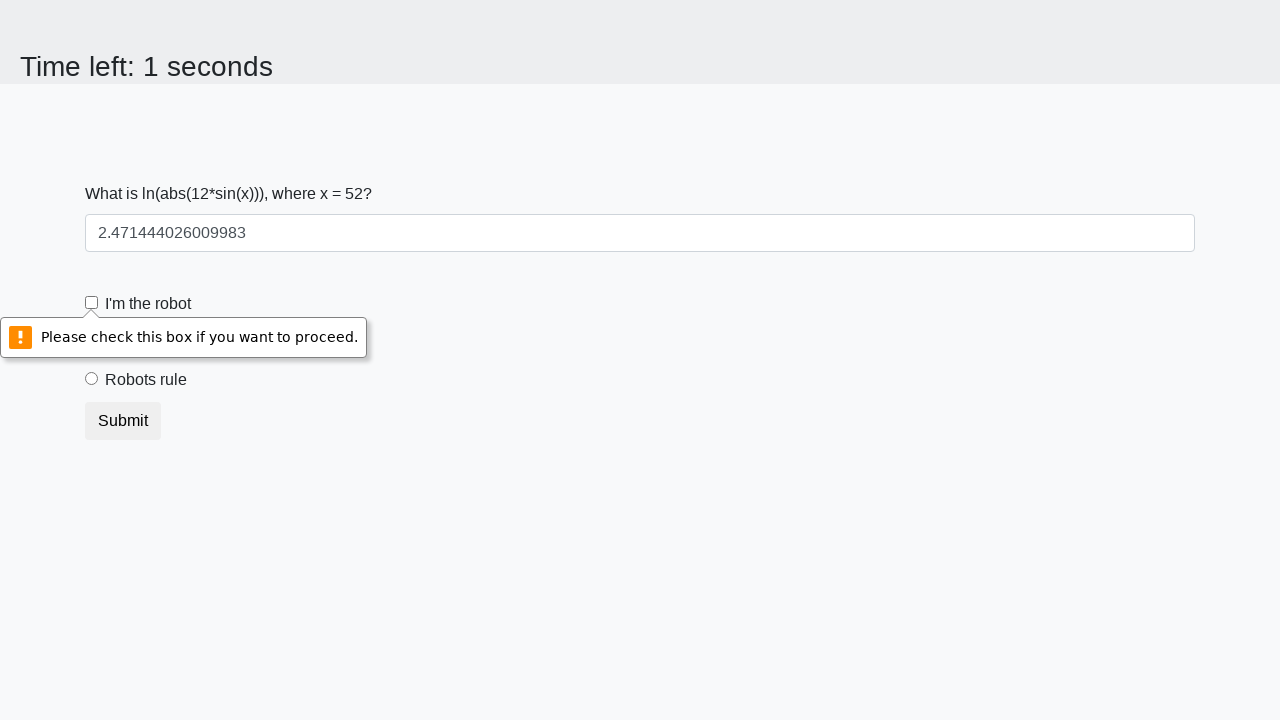